Tests responsive layout by resizing the window to a smaller size and verifying form fields remain visible

Starting URL: https://davi-vert.vercel.app/index.html

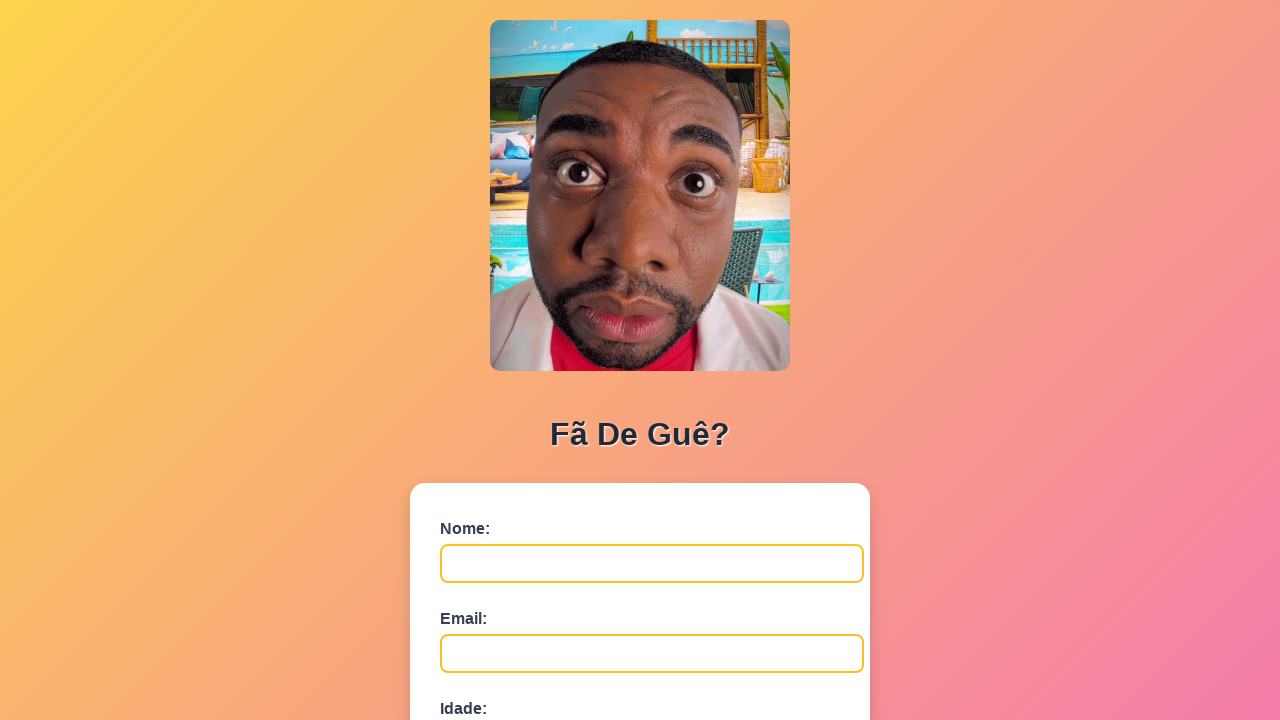

Set viewport to 500x800 for responsive layout testing
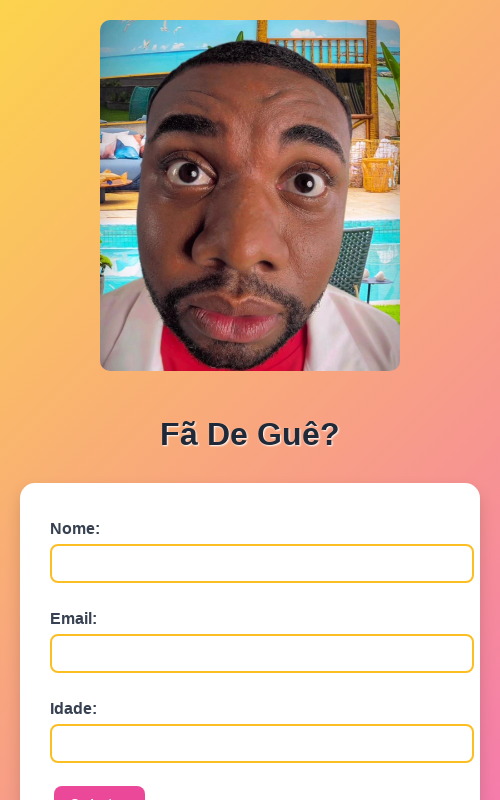

Verified nome field is visible in responsive layout
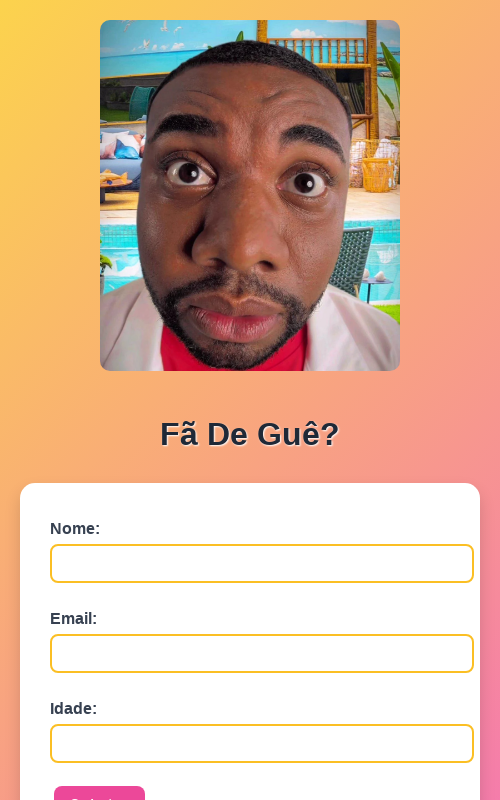

Verified email field is visible in responsive layout
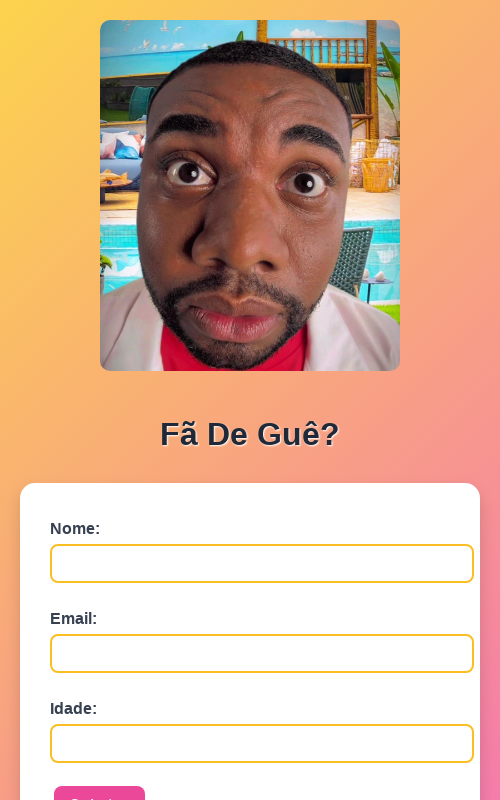

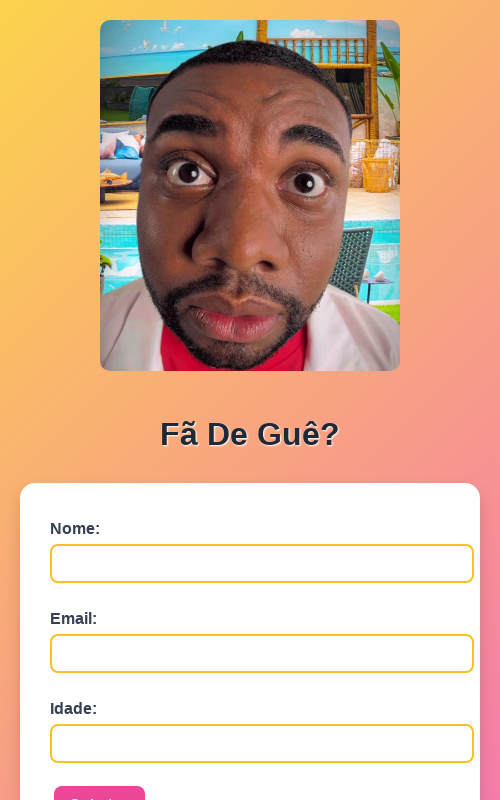